Tests the forgot password flow by clicking the forgot password link, entering an email address, and submitting a new password with confirmation.

Starting URL: https://rahulshettyacademy.com/client/

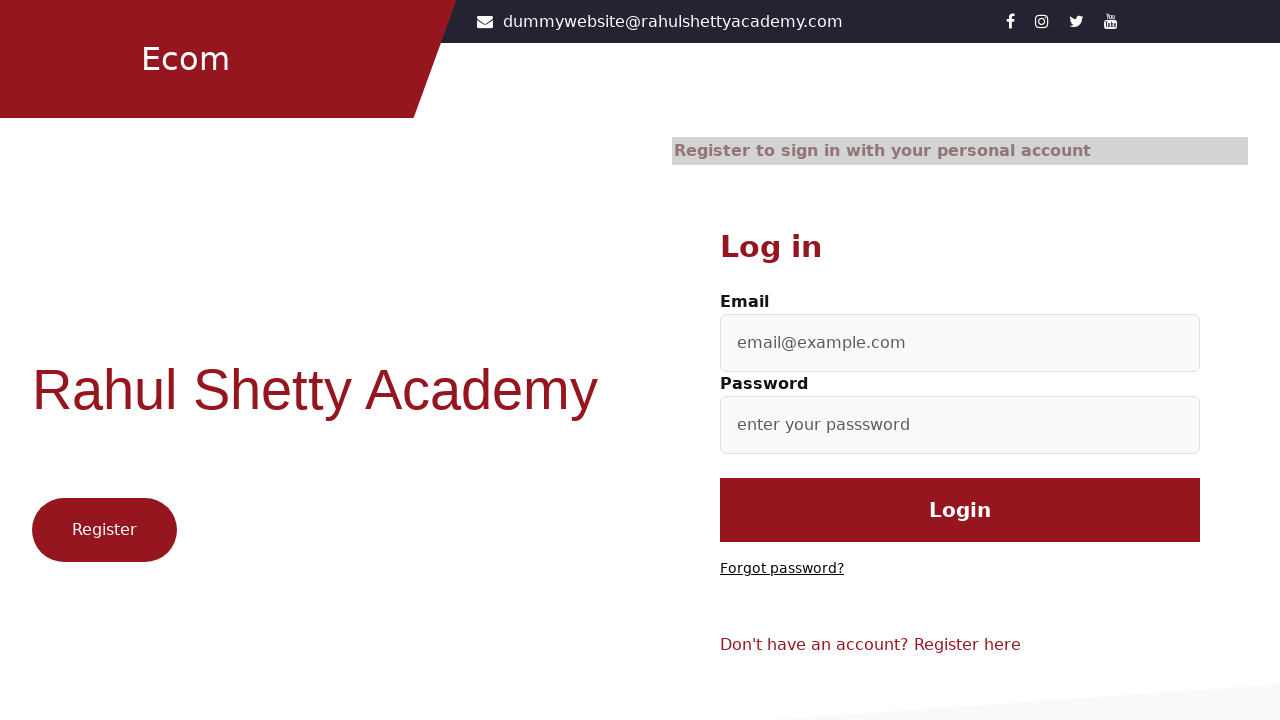

Clicked 'Forgot password?' link at (782, 569) on text=Forgot password?
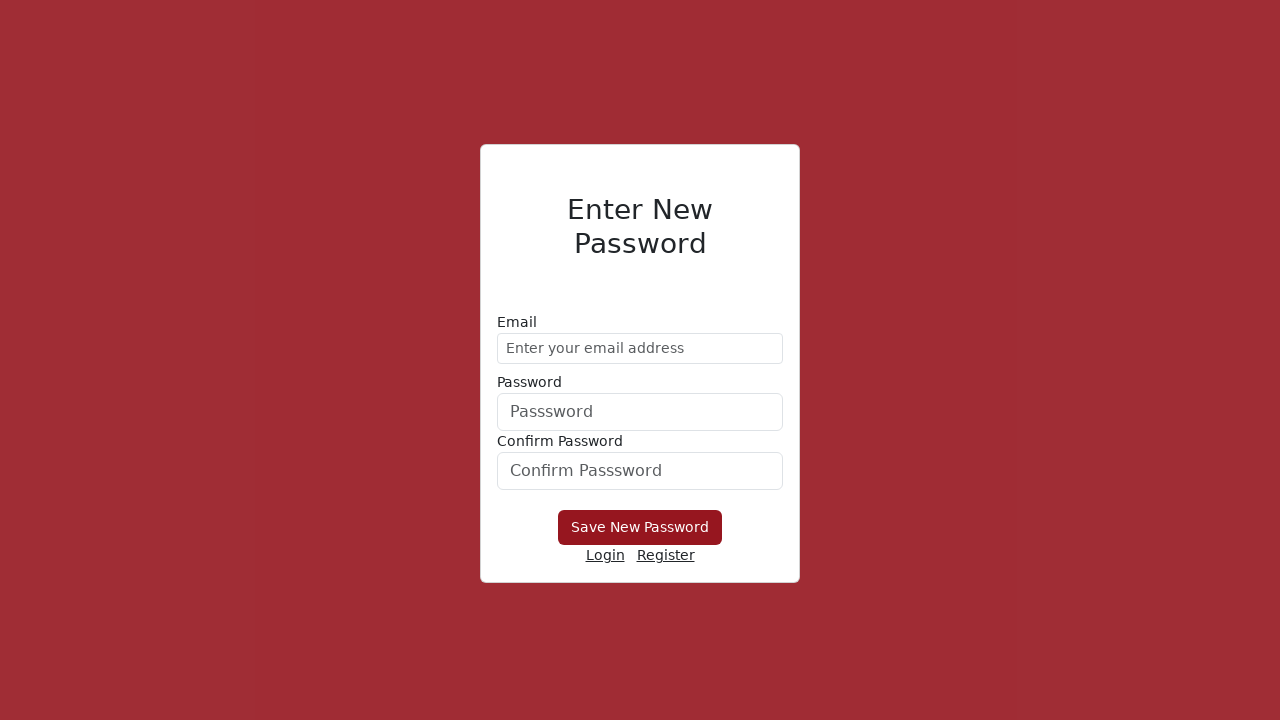

Password reset form loaded
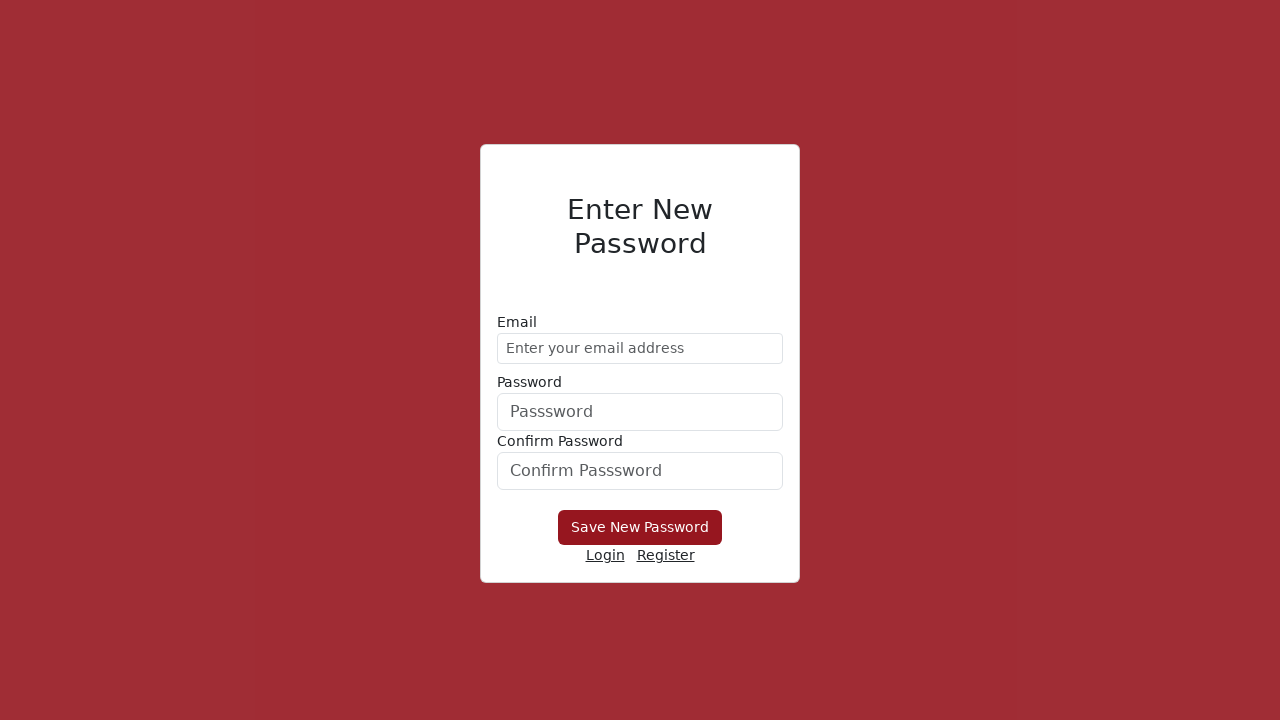

Entered email address 'testuser_reset@example.com' on //form/div[1]/input
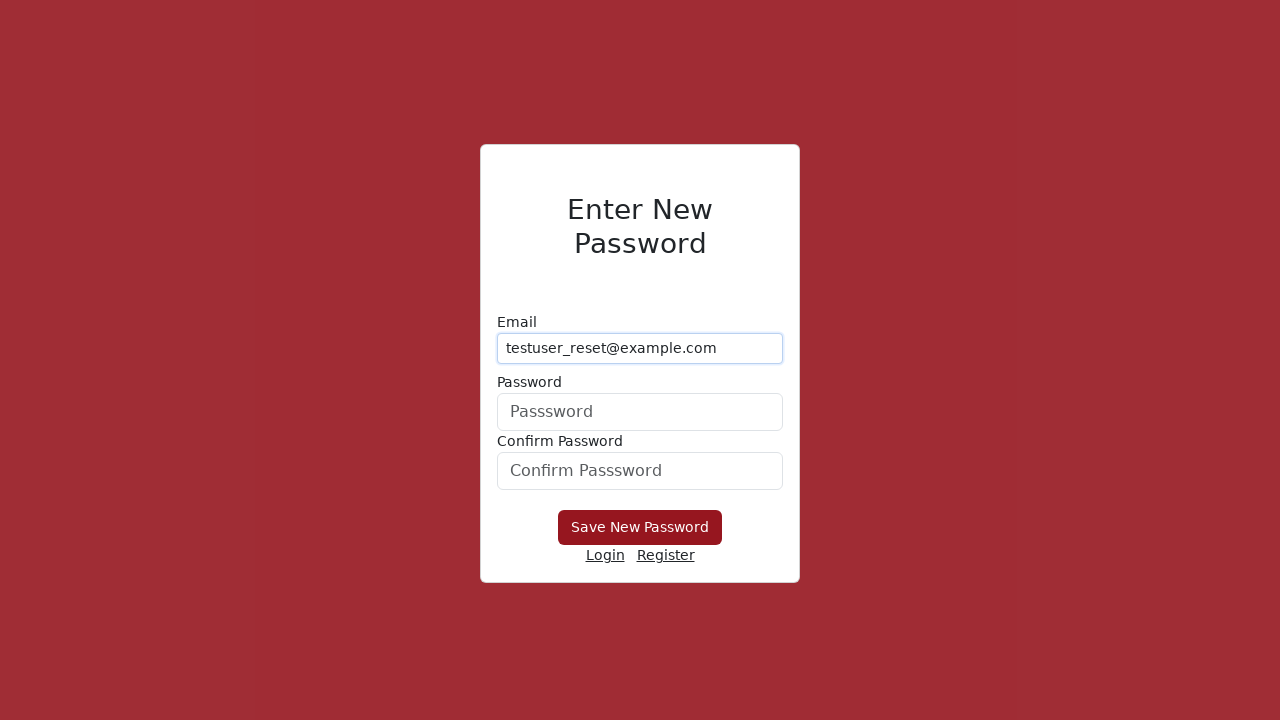

Entered new password 'NewSecurePass@456' on //form/div[2]/input
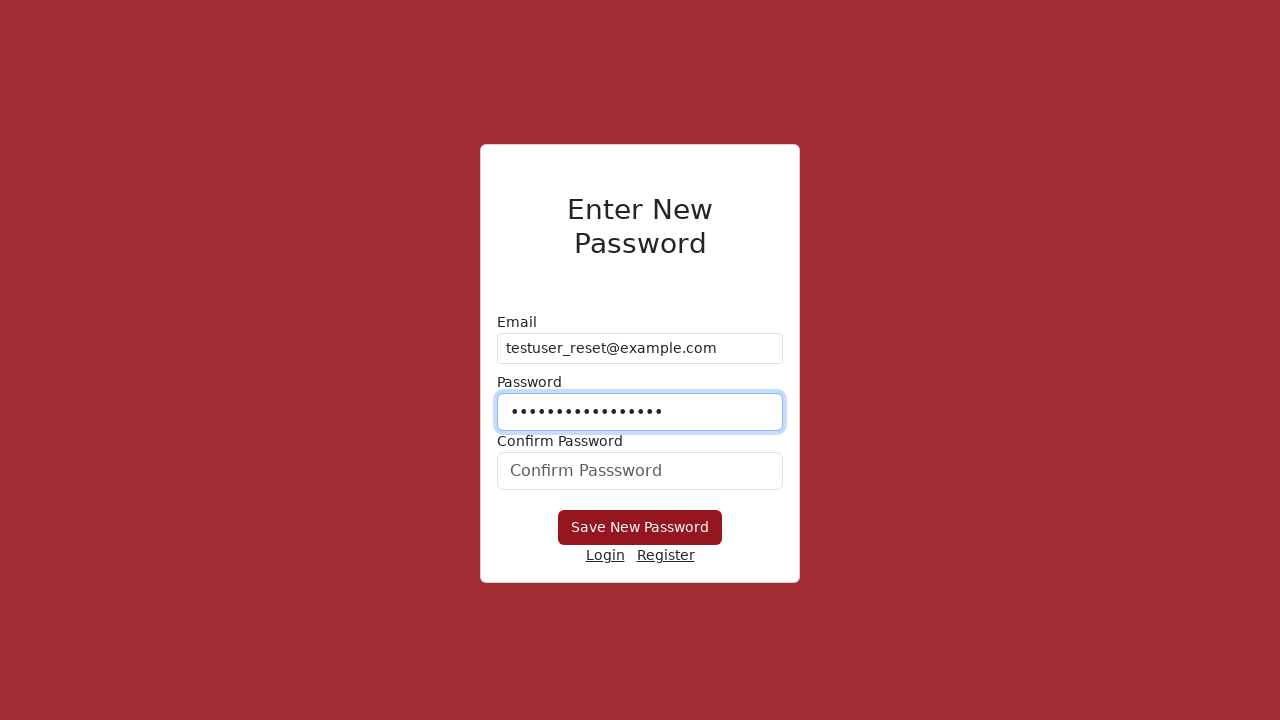

Confirmed new password 'NewSecurePass@456' on #confirmPassword
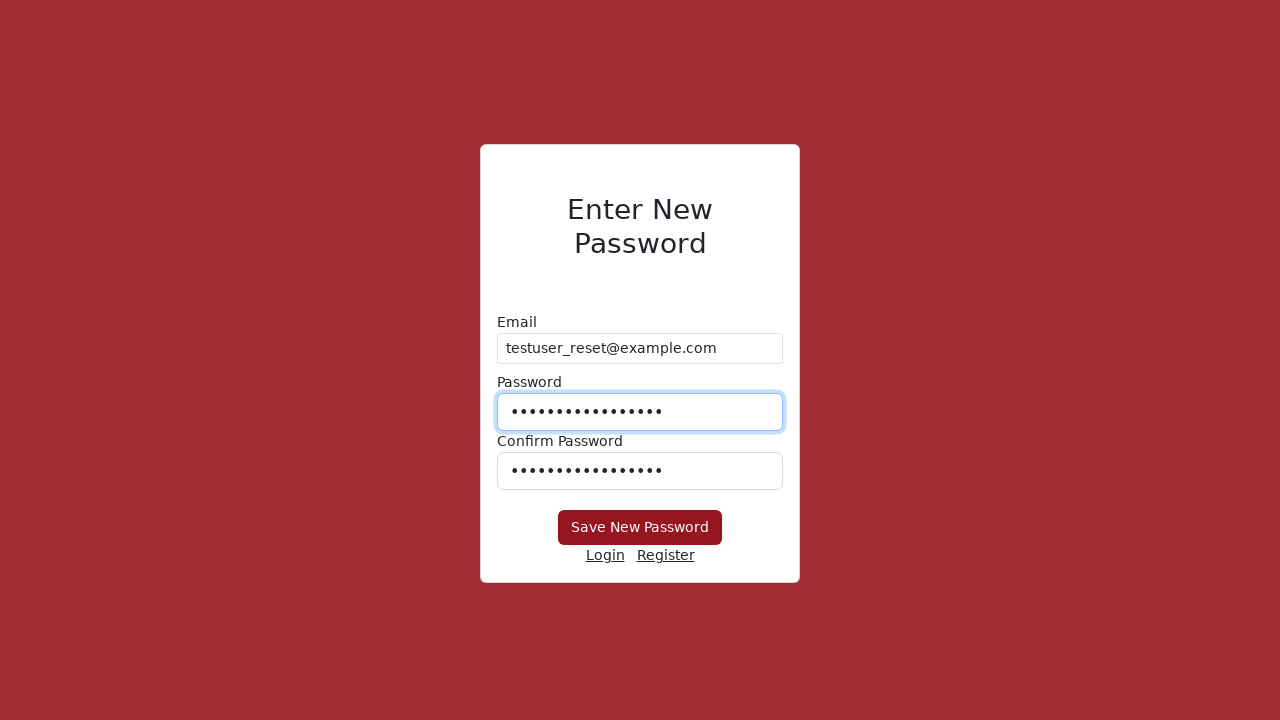

Clicked 'Save New Password' button to submit password reset at (640, 528) on xpath=//button[text()= 'Save New Password']
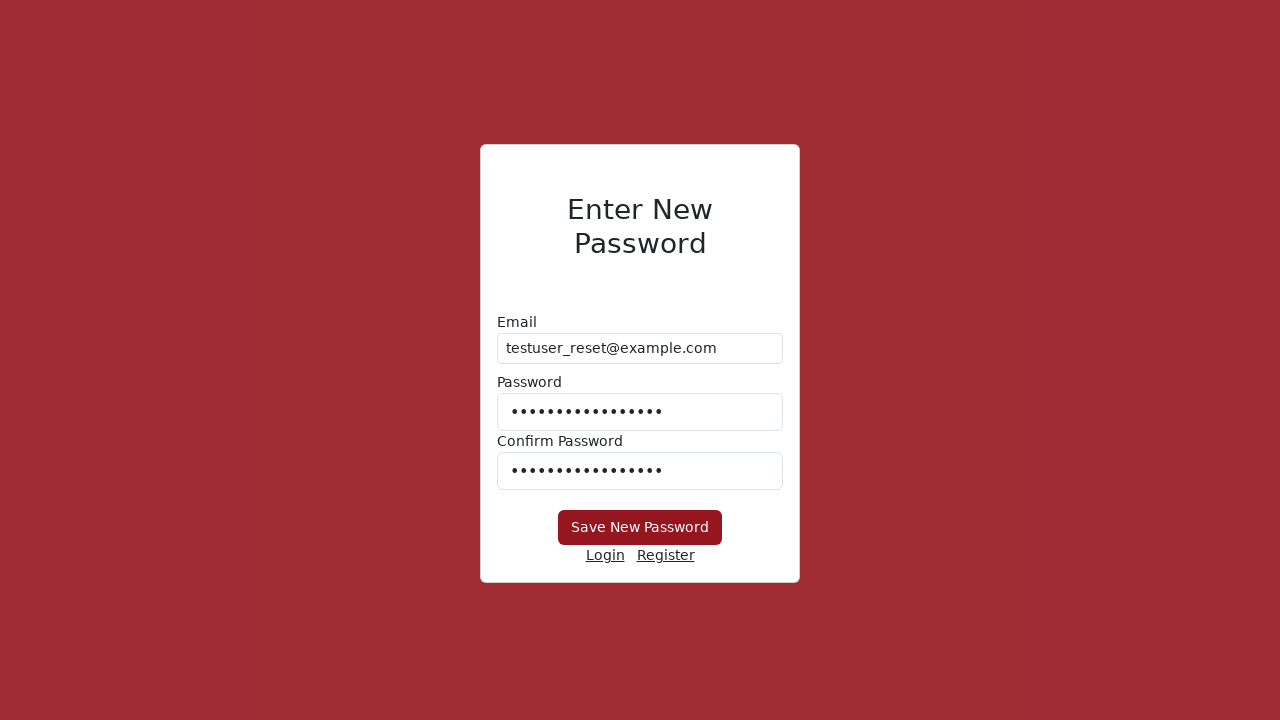

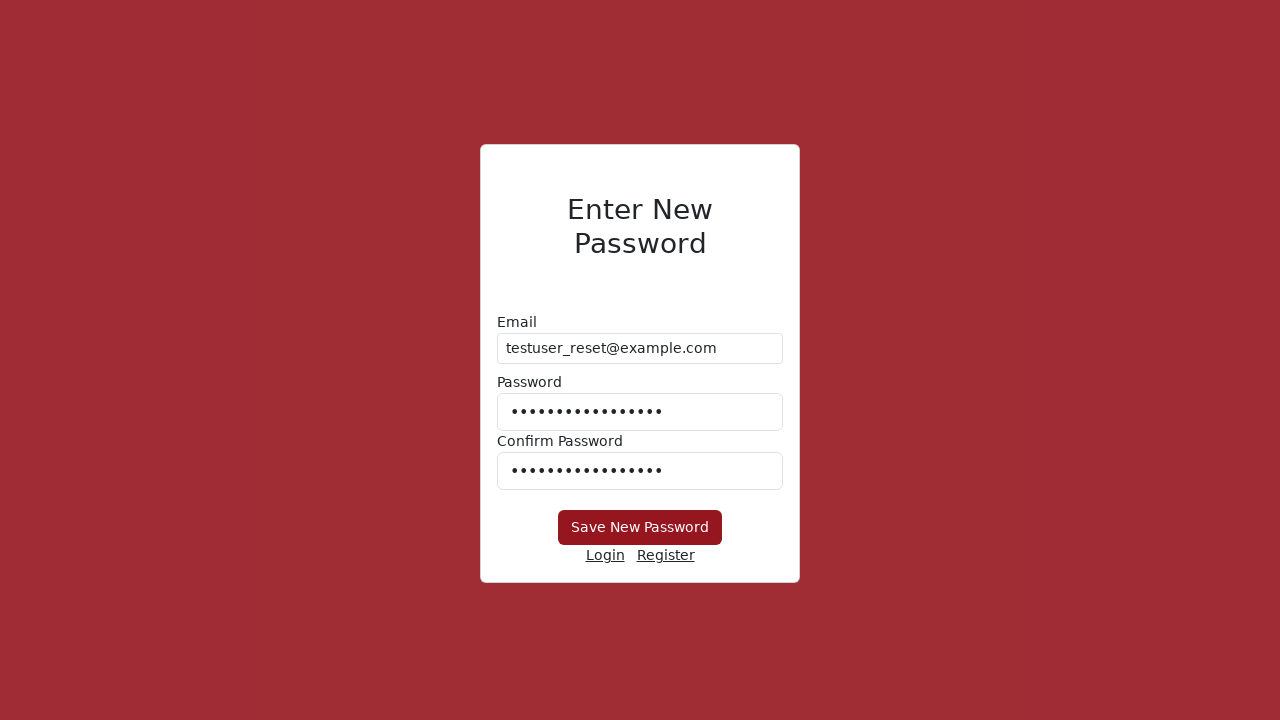